Tests password generation with master password "hello" and site "google.com", verifying the generated password length is 16 characters

Starting URL: http://angel.net/~nic/passwd.current.html

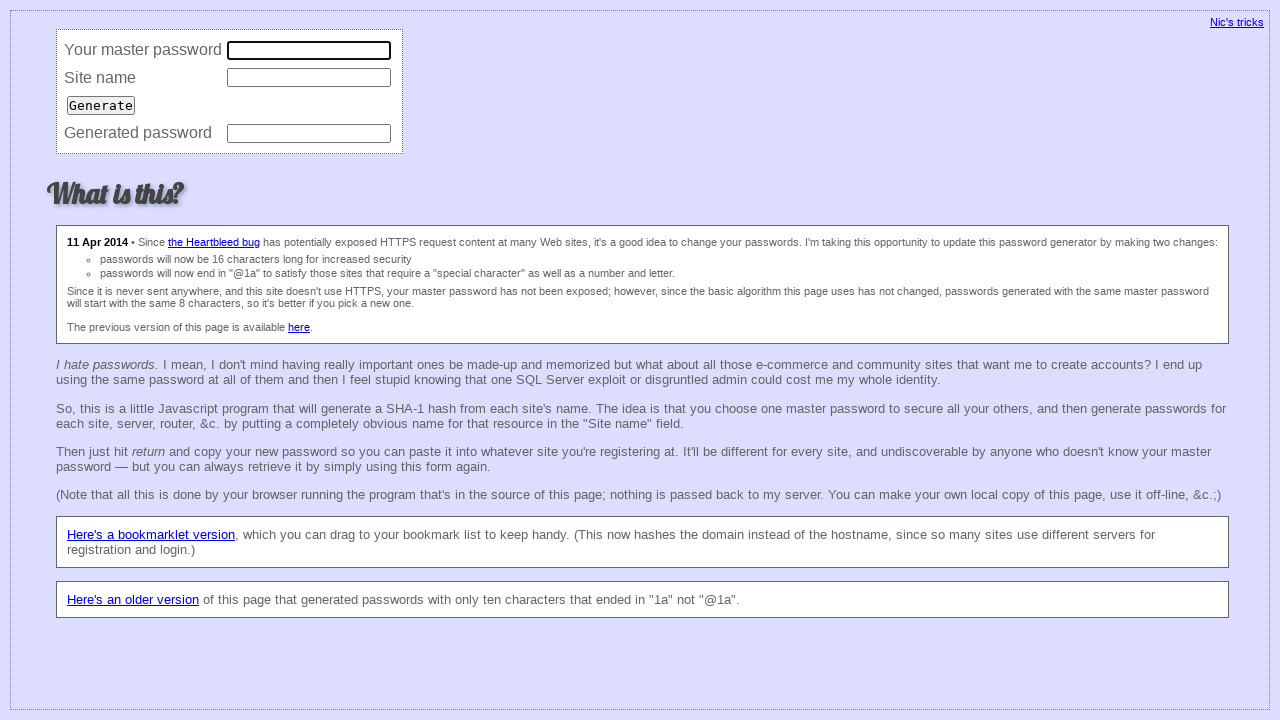

Filled master password field with 'hello' on [name='master']
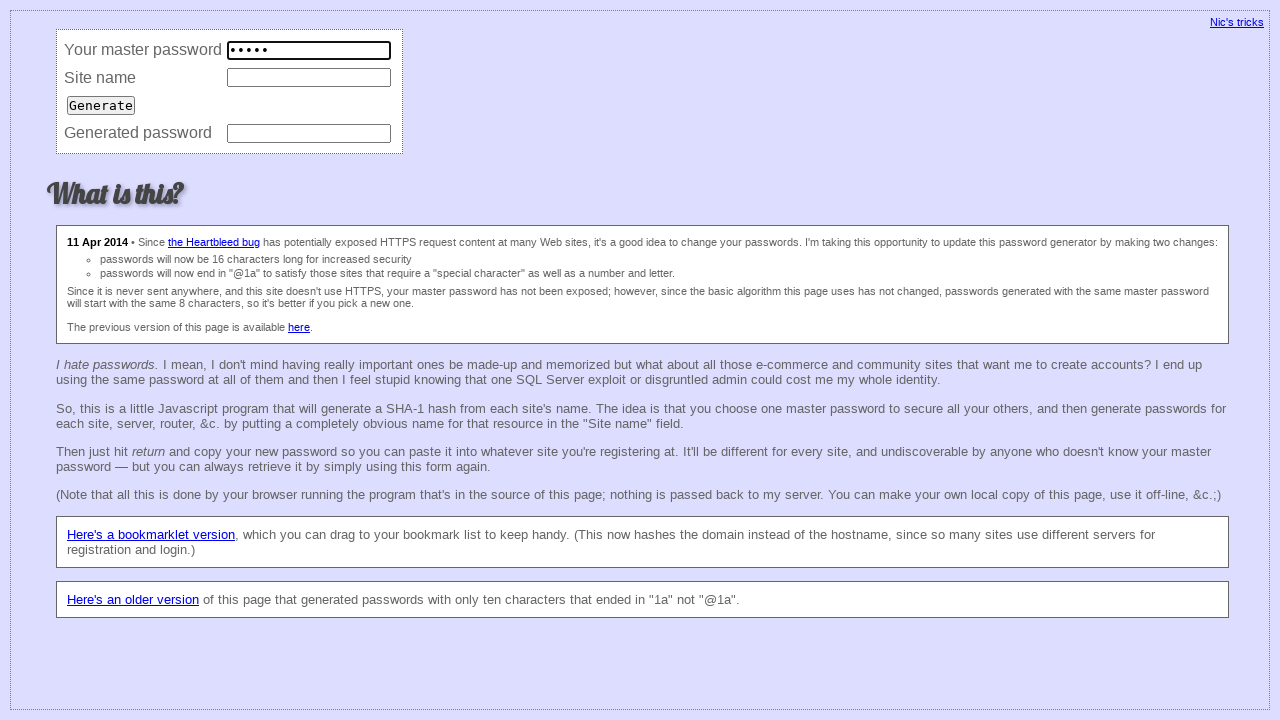

Filled site name field with 'google.com' on [name='site']
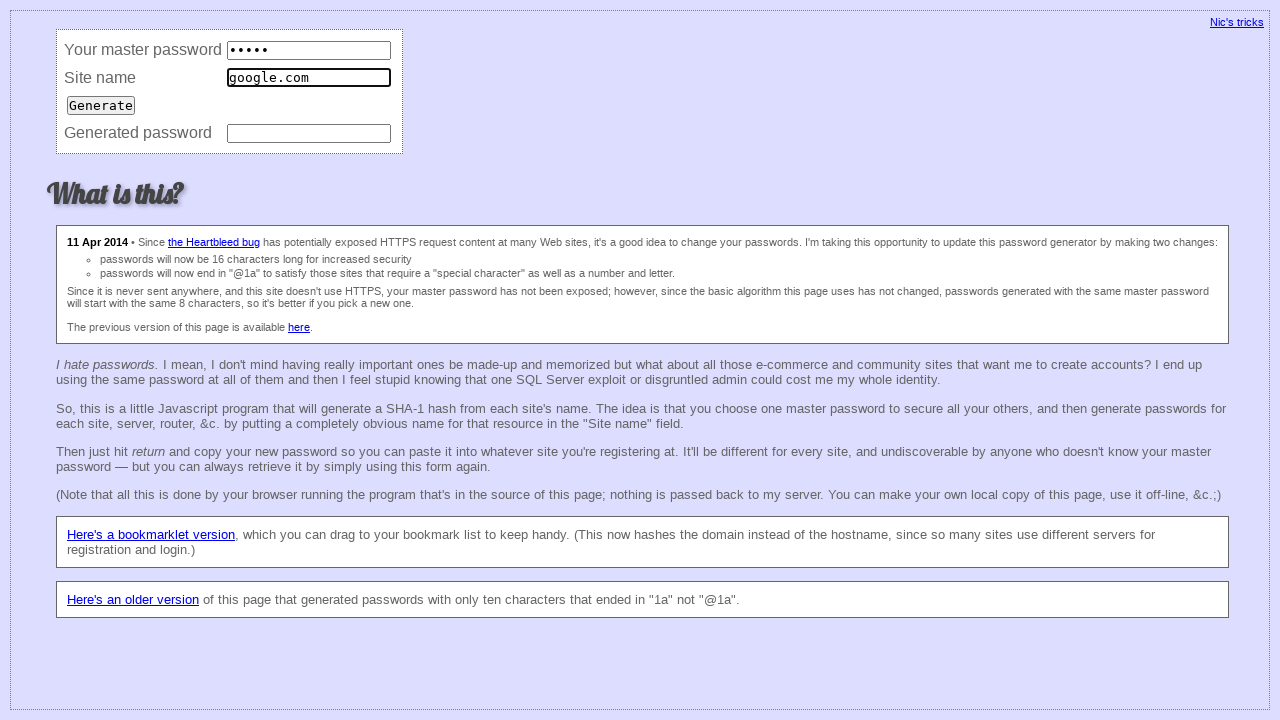

Clicked generate button to create password at (101, 105) on [type='submit']
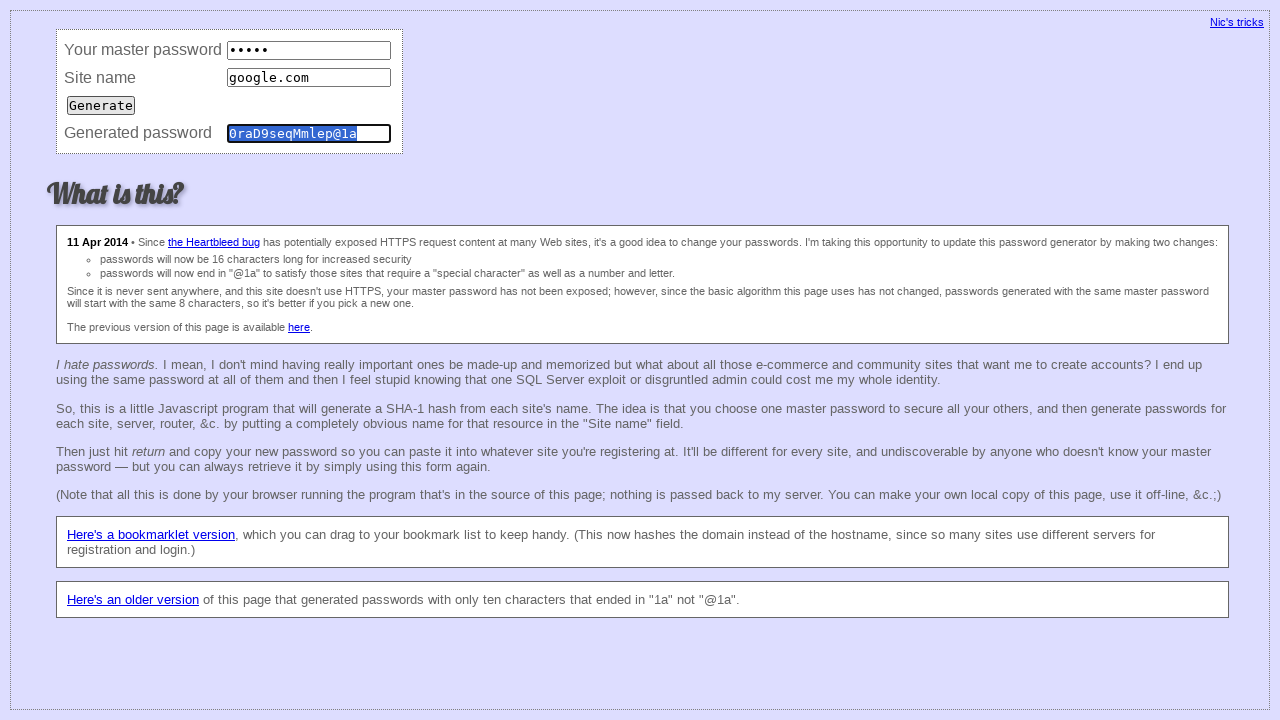

Password generated successfully (length > 0)
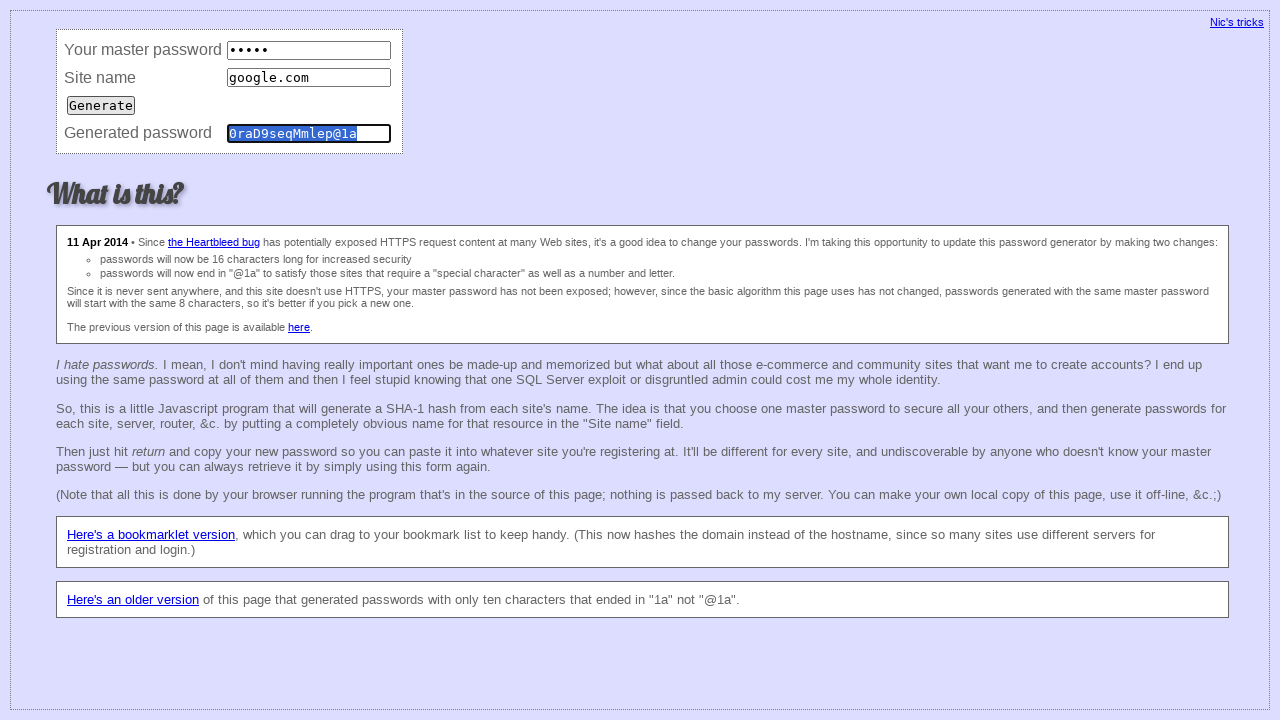

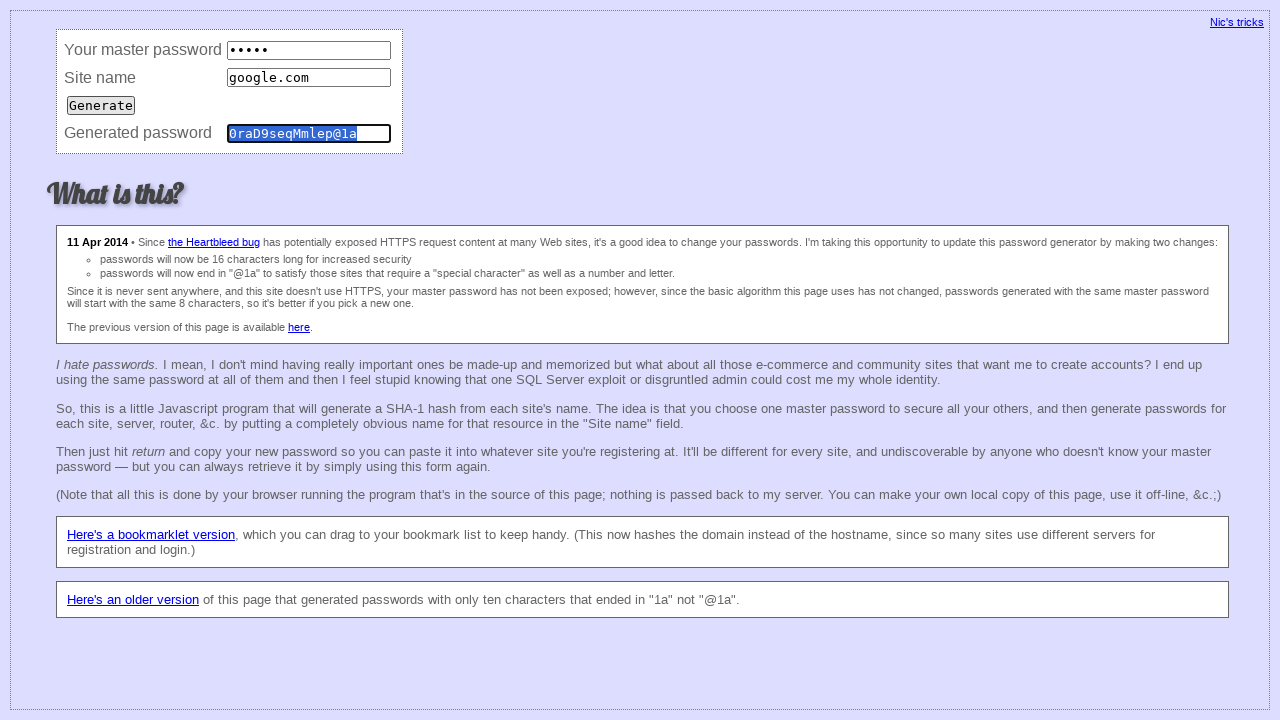